Tests registration form validation when confirm password doesn't match the original password

Starting URL: https://alada.vn/tai-khoan/dang-ky.html

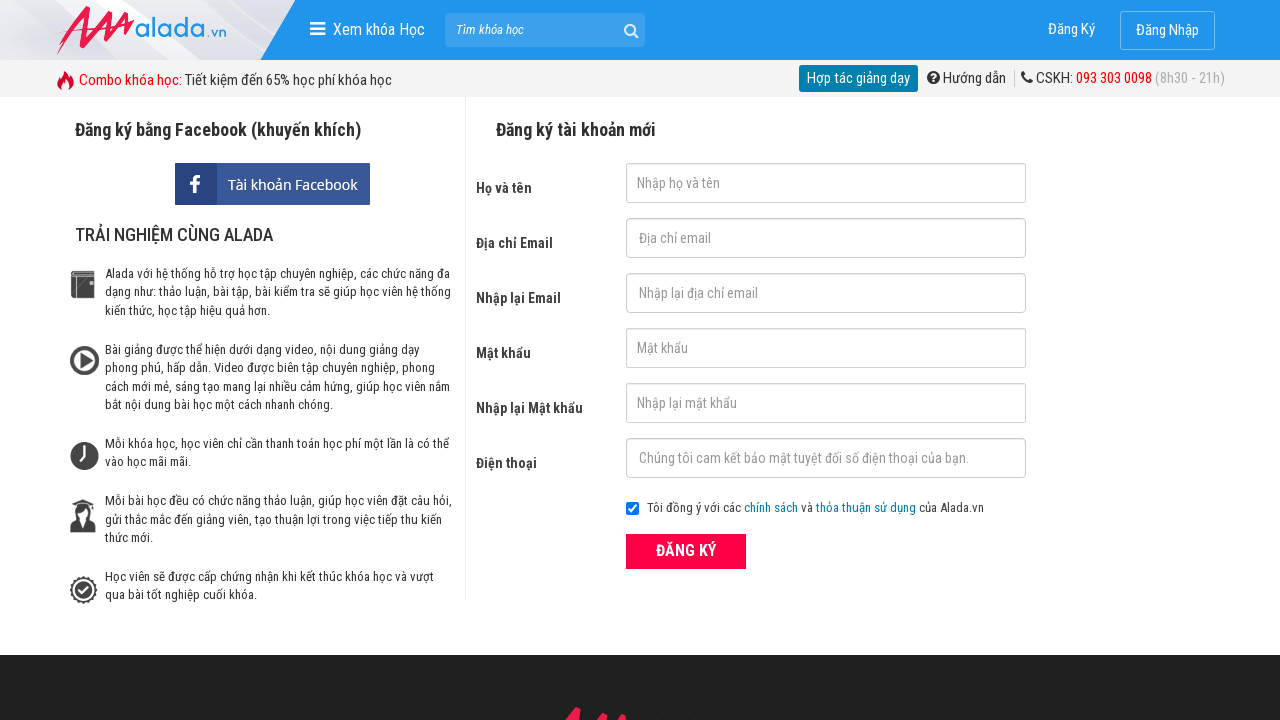

Cleared first name field on input#txtFirstname
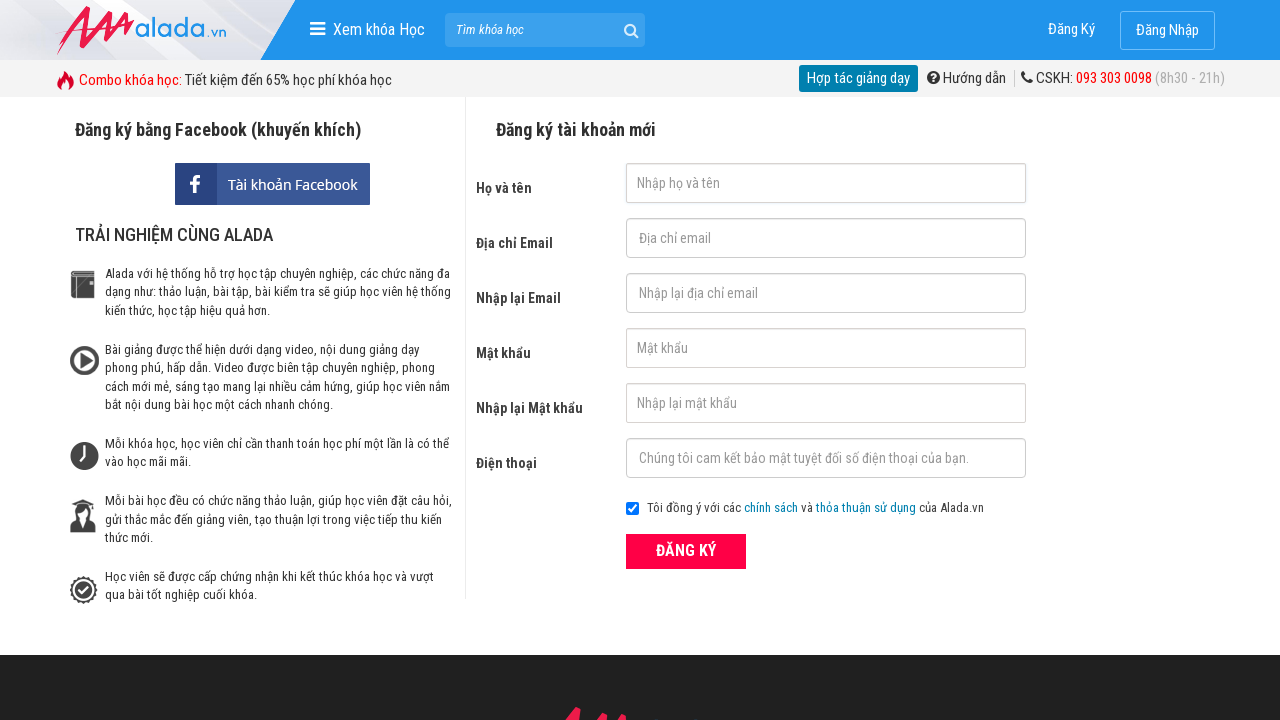

Cleared email field on input#txtEmail
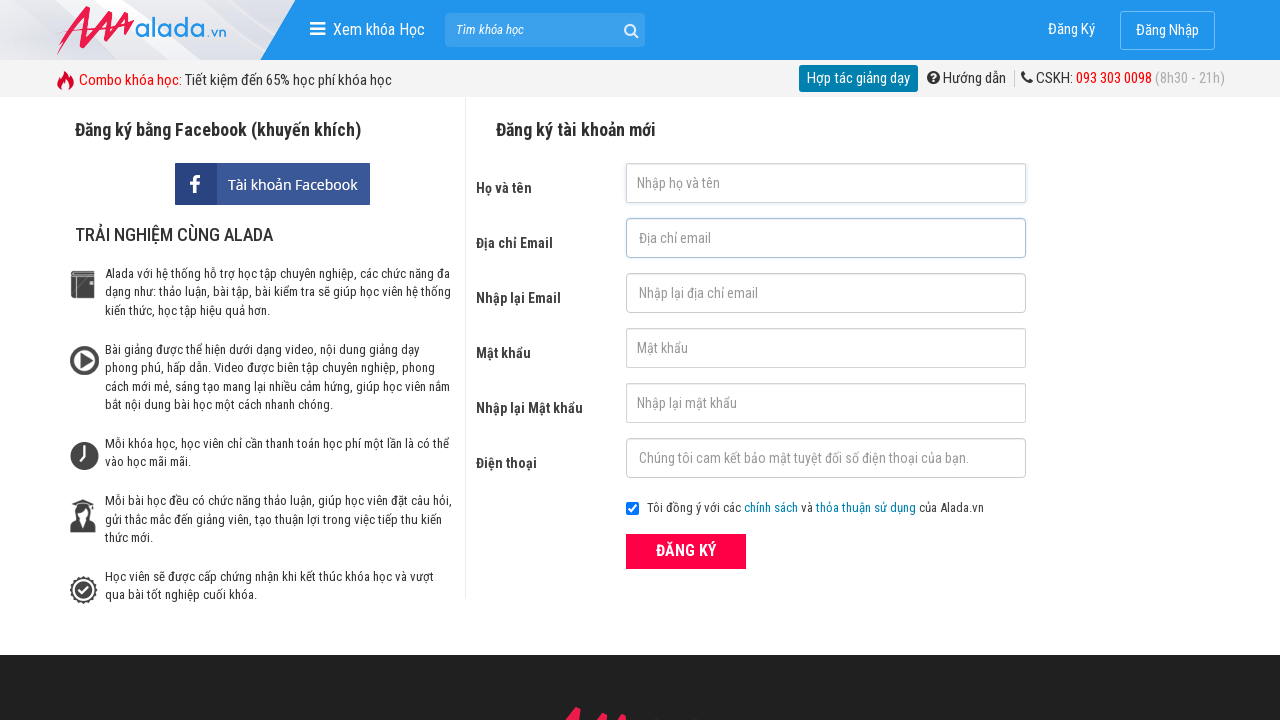

Cleared confirm email field on input#txtCEmail
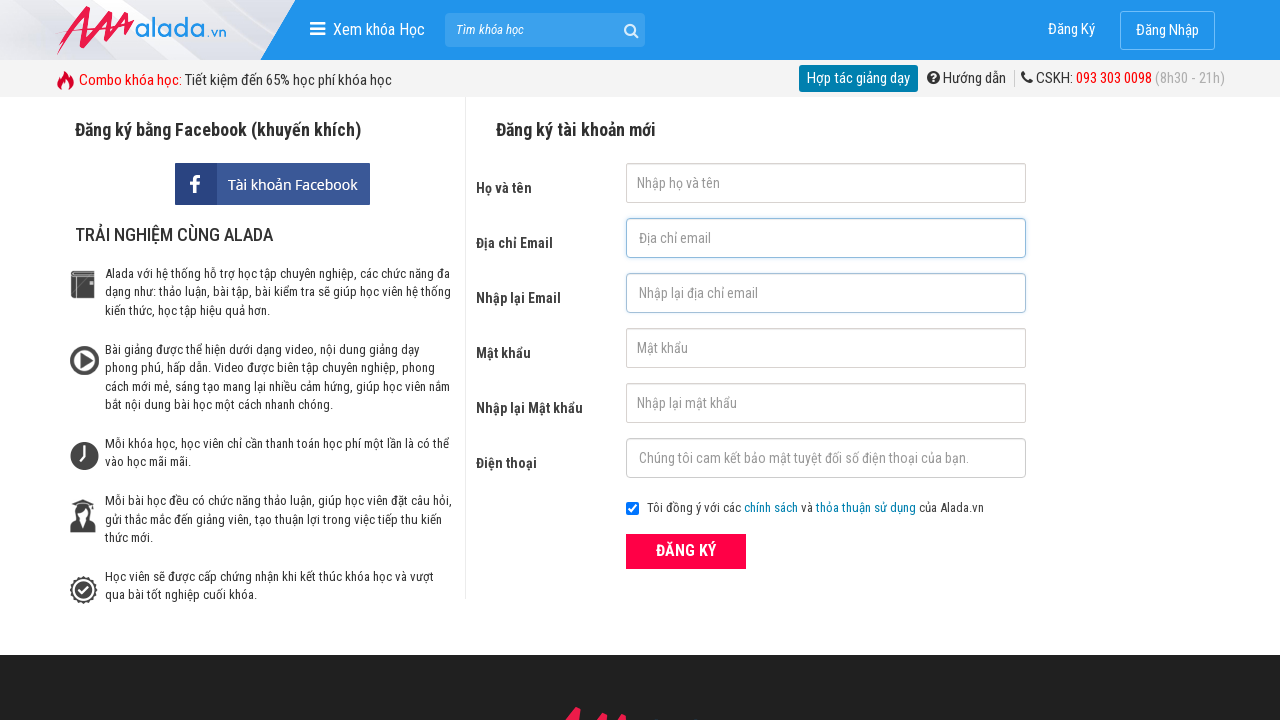

Cleared password field on input#txtPassword
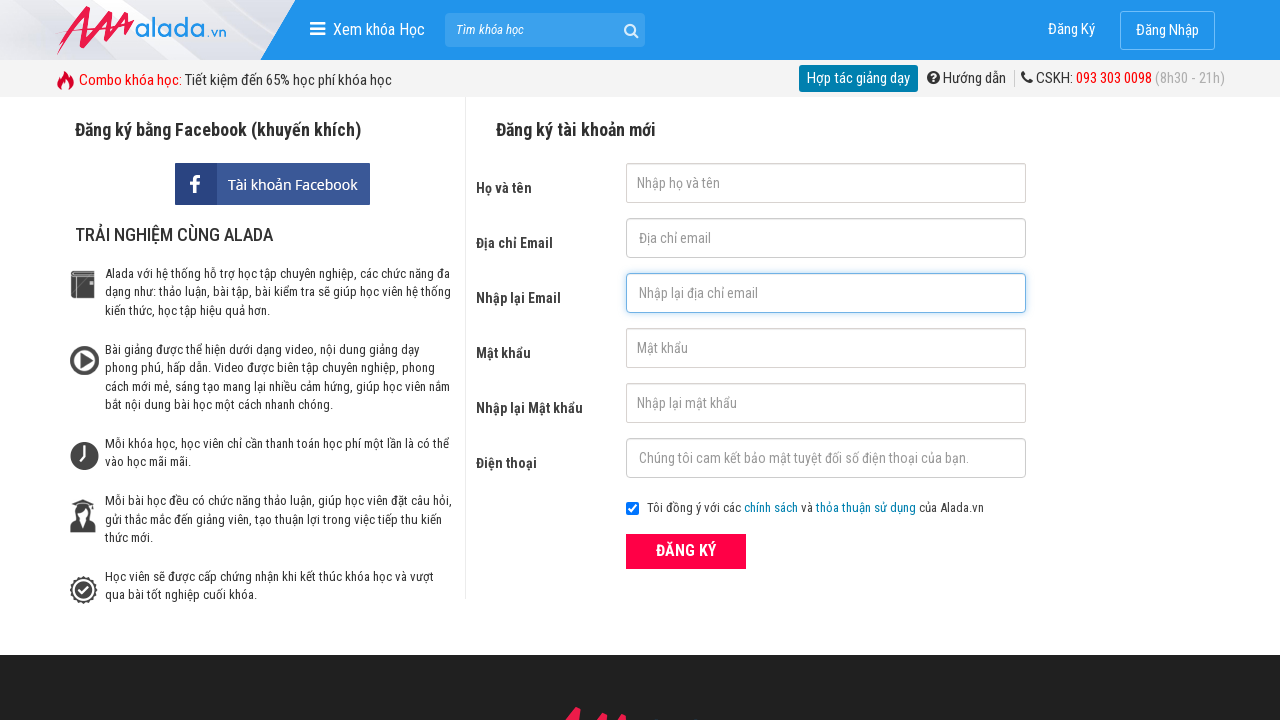

Cleared confirm password field on input#txtCPassword
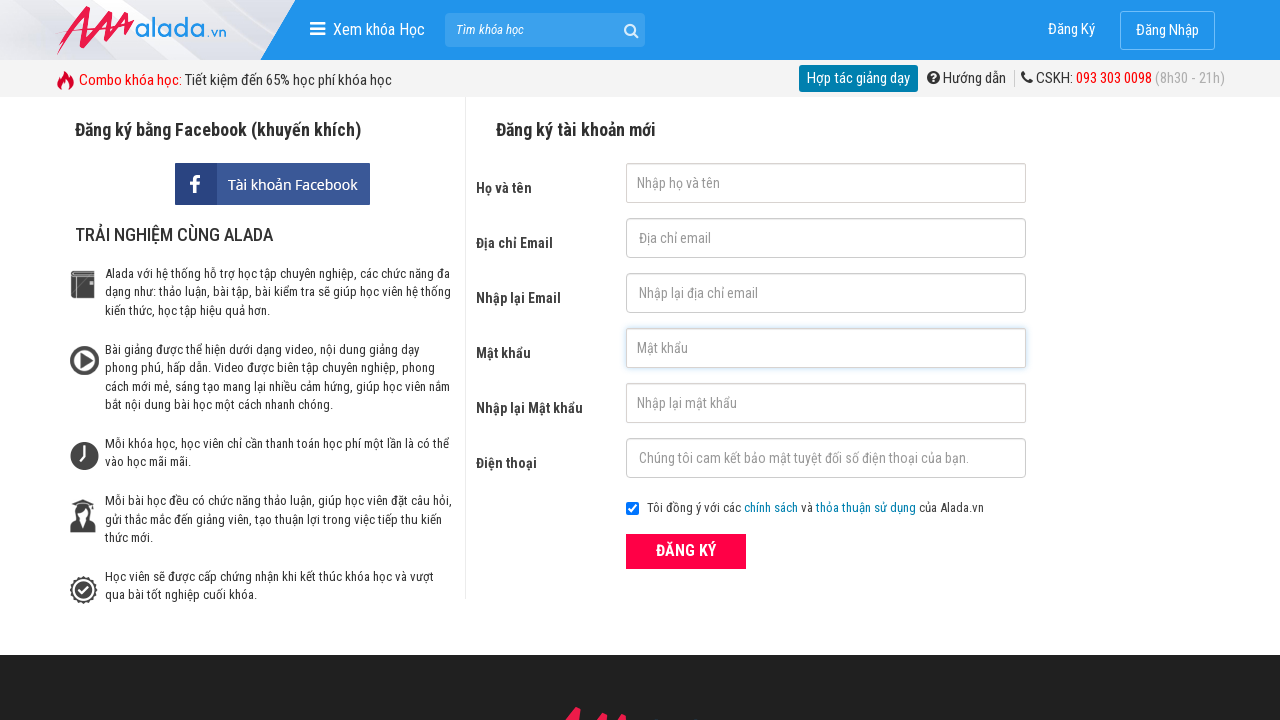

Cleared phone field on input#txtPhone
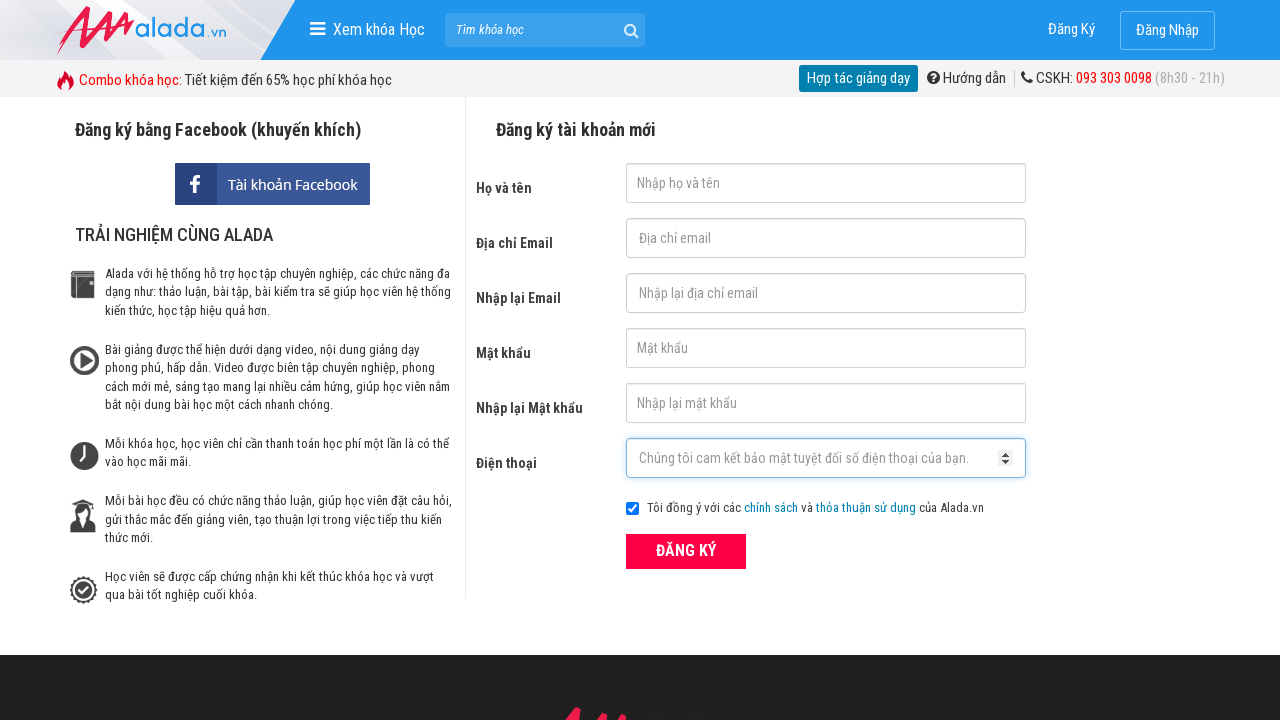

Filled first name with 'Hoàng Hải' on input#txtFirstname
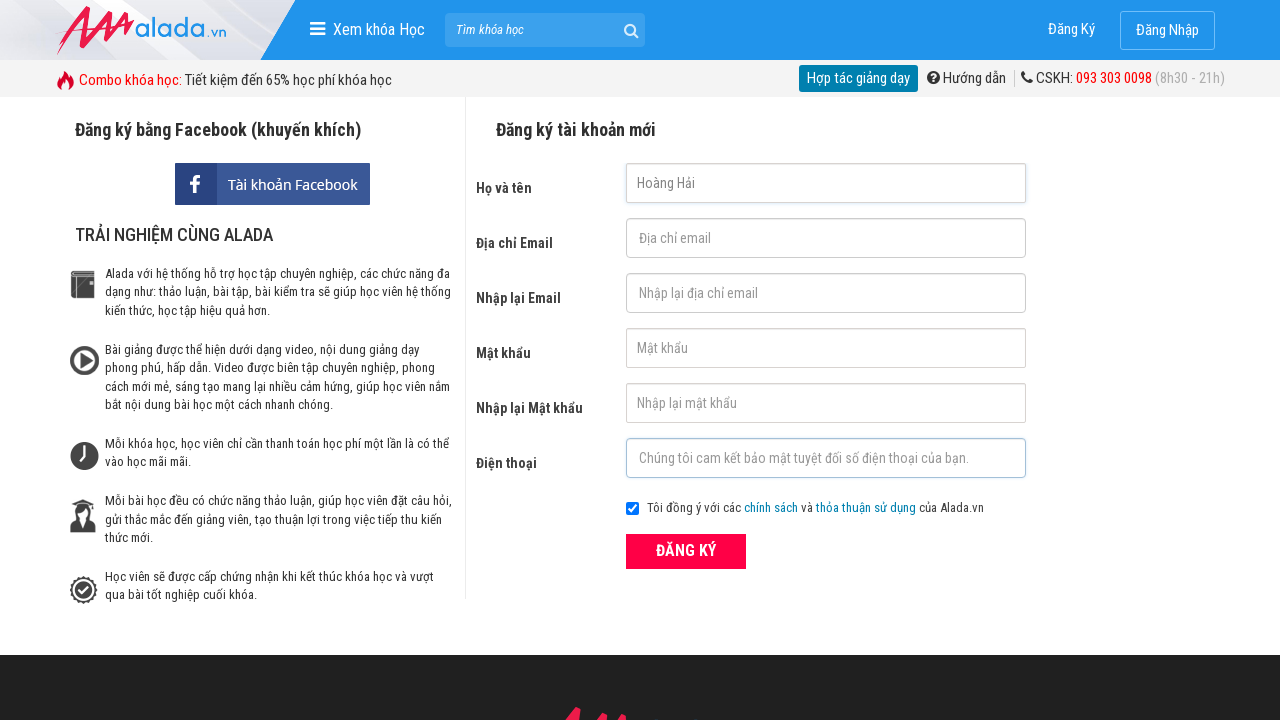

Filled email with 'hai@gmail.com' on input#txtEmail
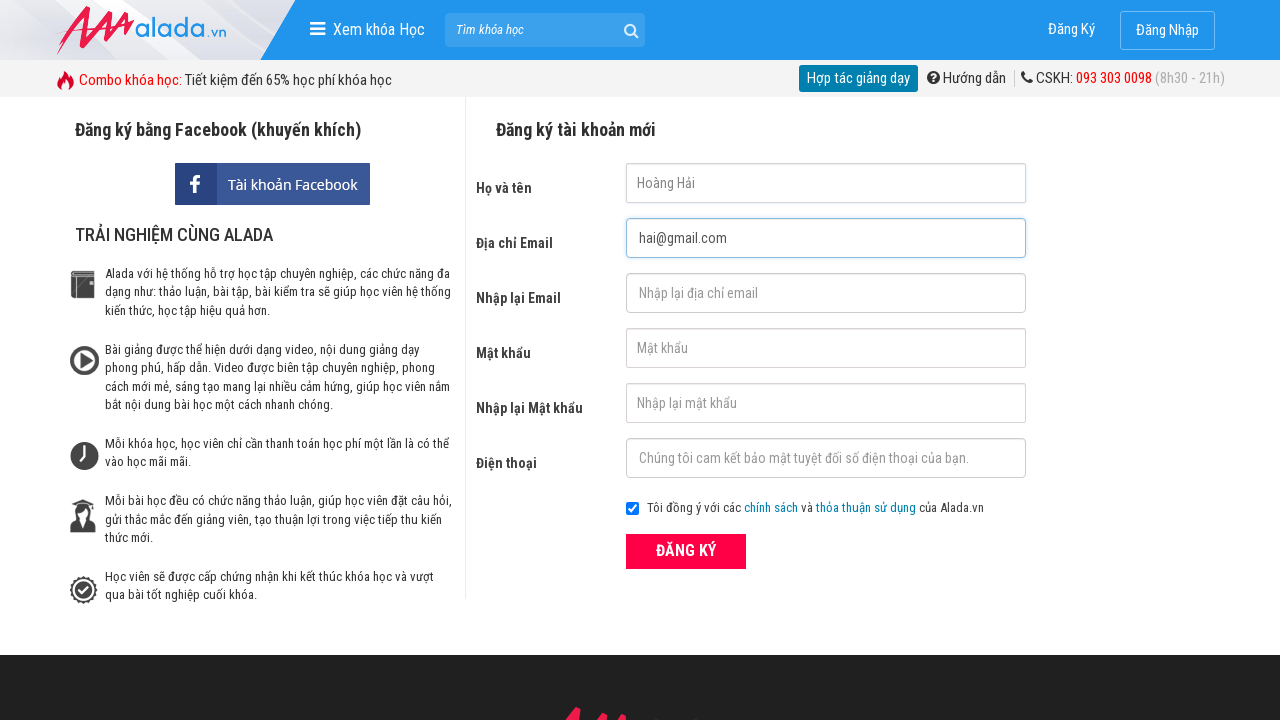

Filled confirm email with 'hai@gmail.com' on input#txtCEmail
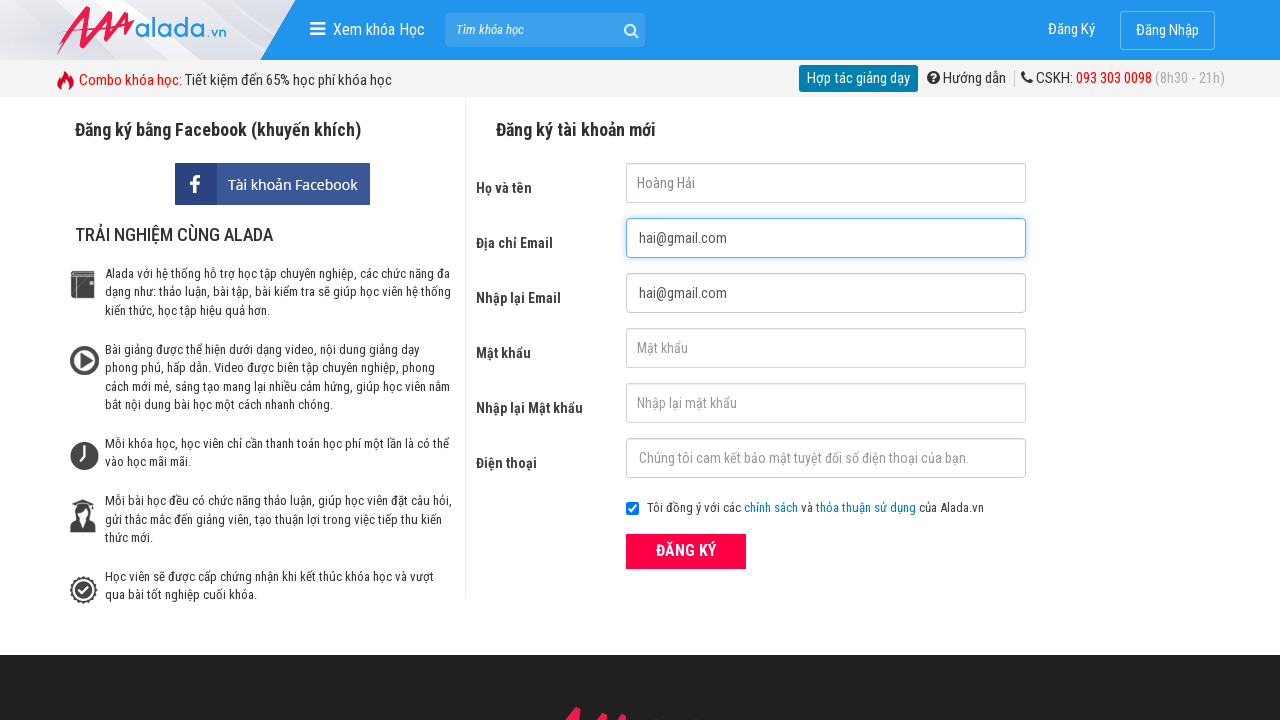

Filled password with 'Abc@123' on input#txtPassword
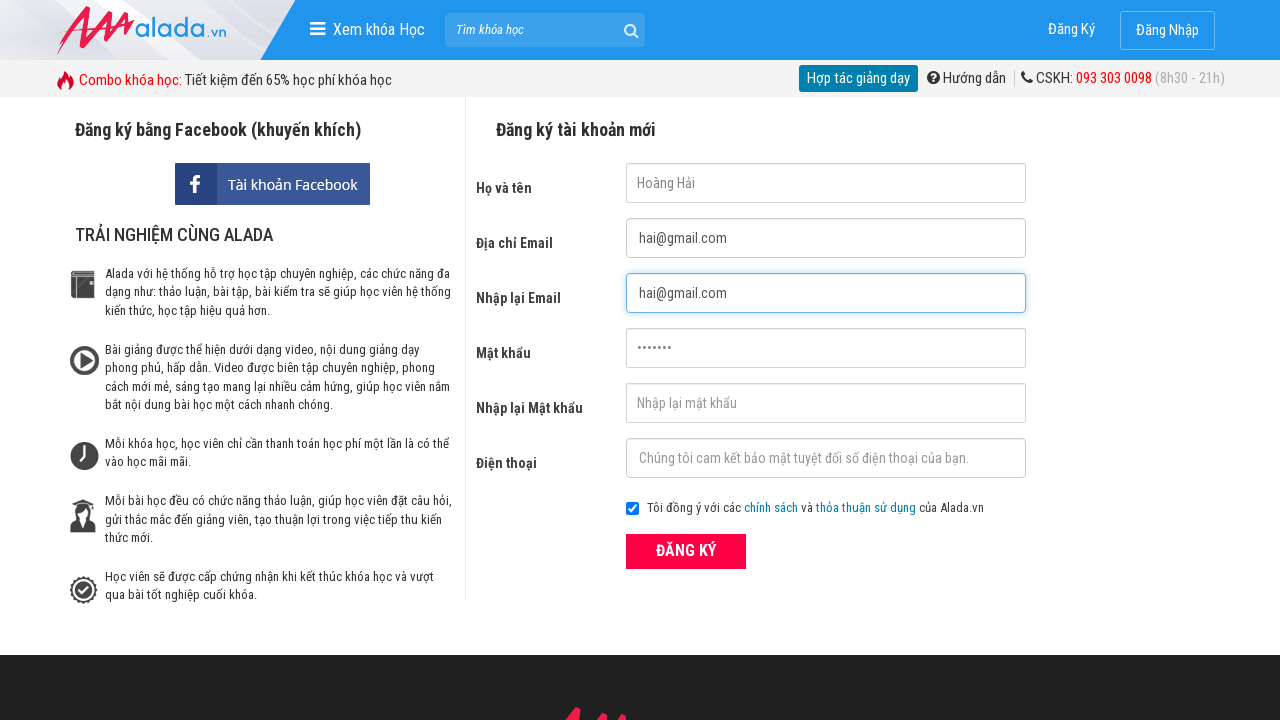

Filled confirm password with 'Abc@124' (mismatched) on input#txtCPassword
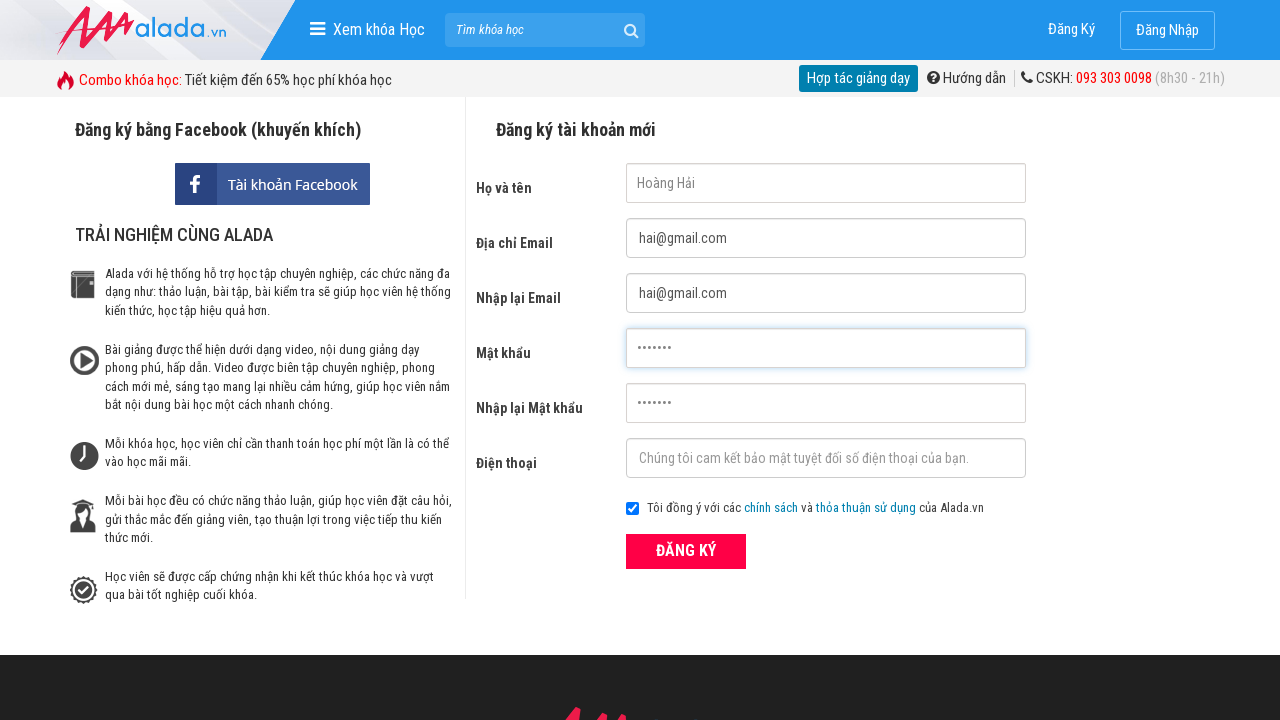

Filled phone with '0987654321' on input#txtPhone
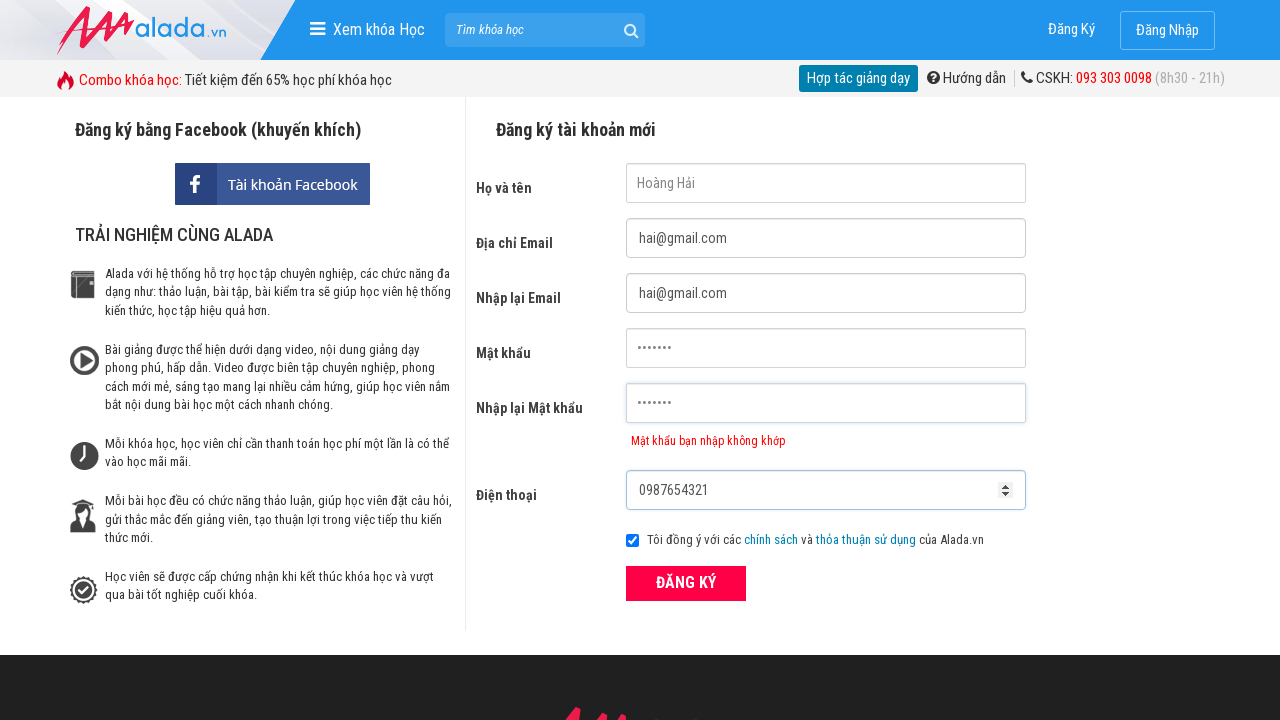

Clicked submit button to register at (686, 583) on button[type='submit']
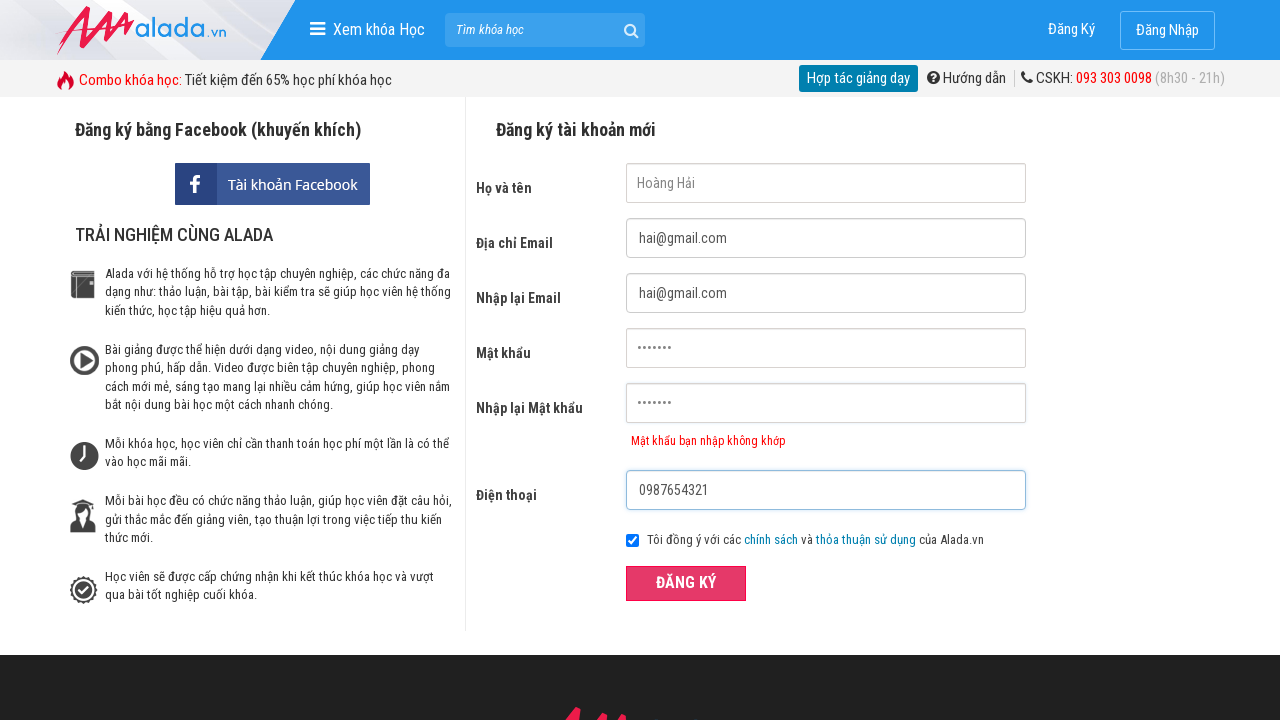

Confirm password error message appeared
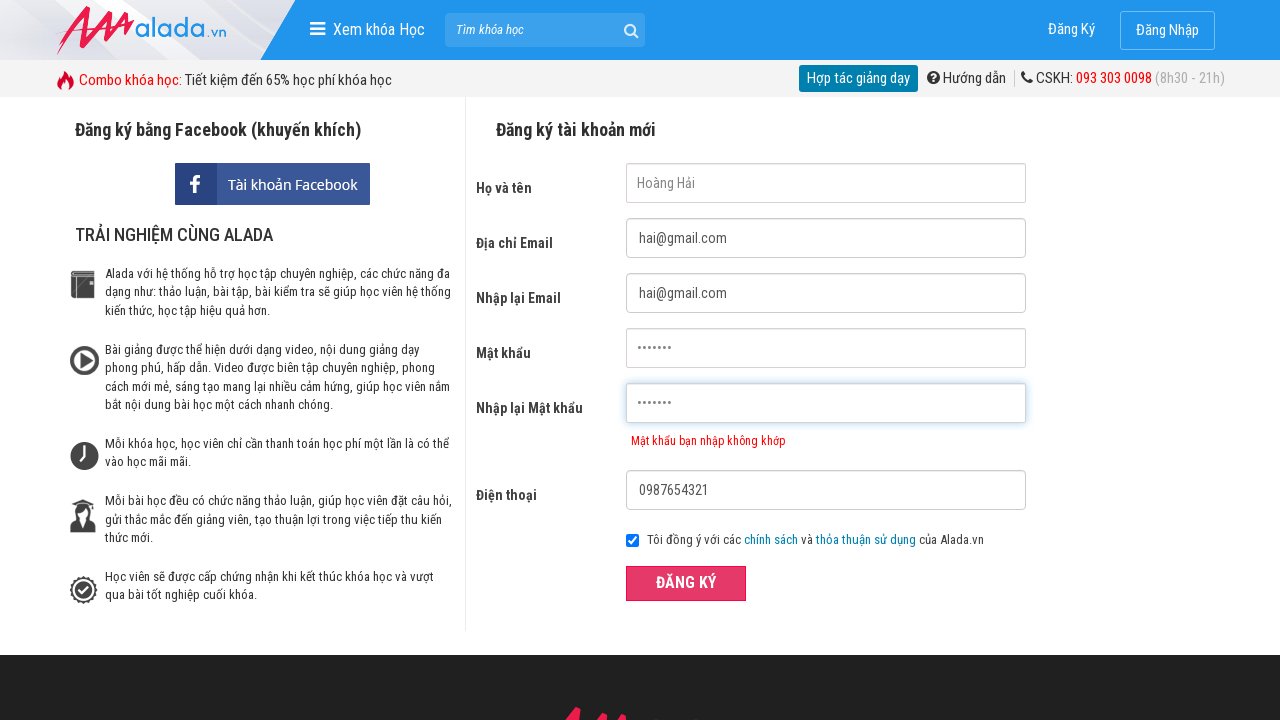

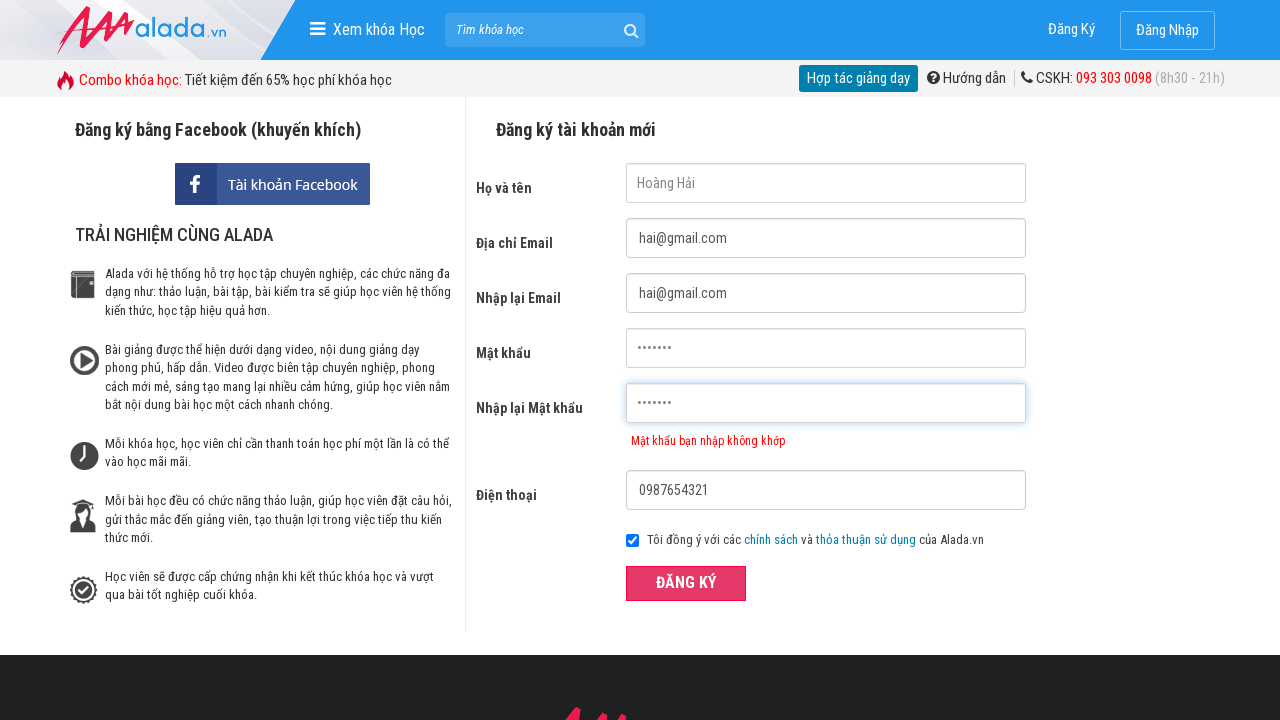